Tests various dropdown selection methods including selecting by index, visible text, sendkeys, and bootstrap dropdown selection

Starting URL: https://www.leafground.com/select.xhtml

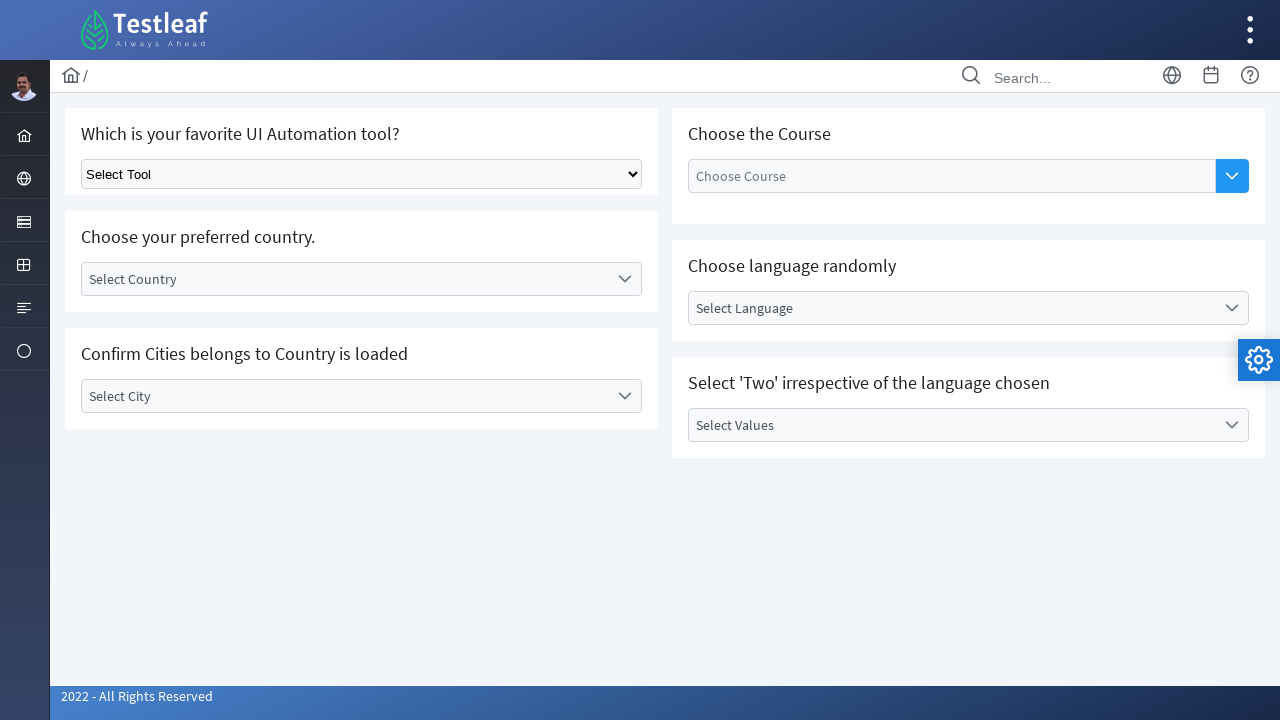

Selected dropdown option by index 1 on select.ui-selectonemenu
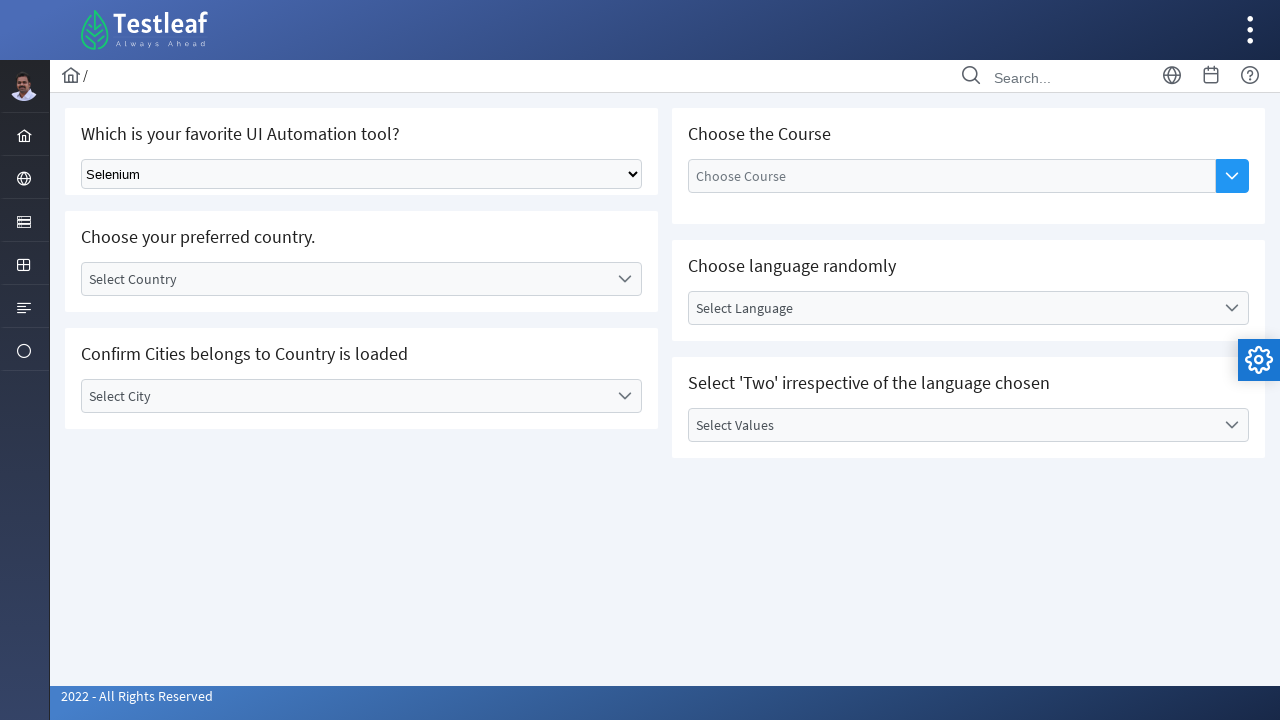

Selected 'Playwright' from dropdown by visible text on select.ui-selectonemenu
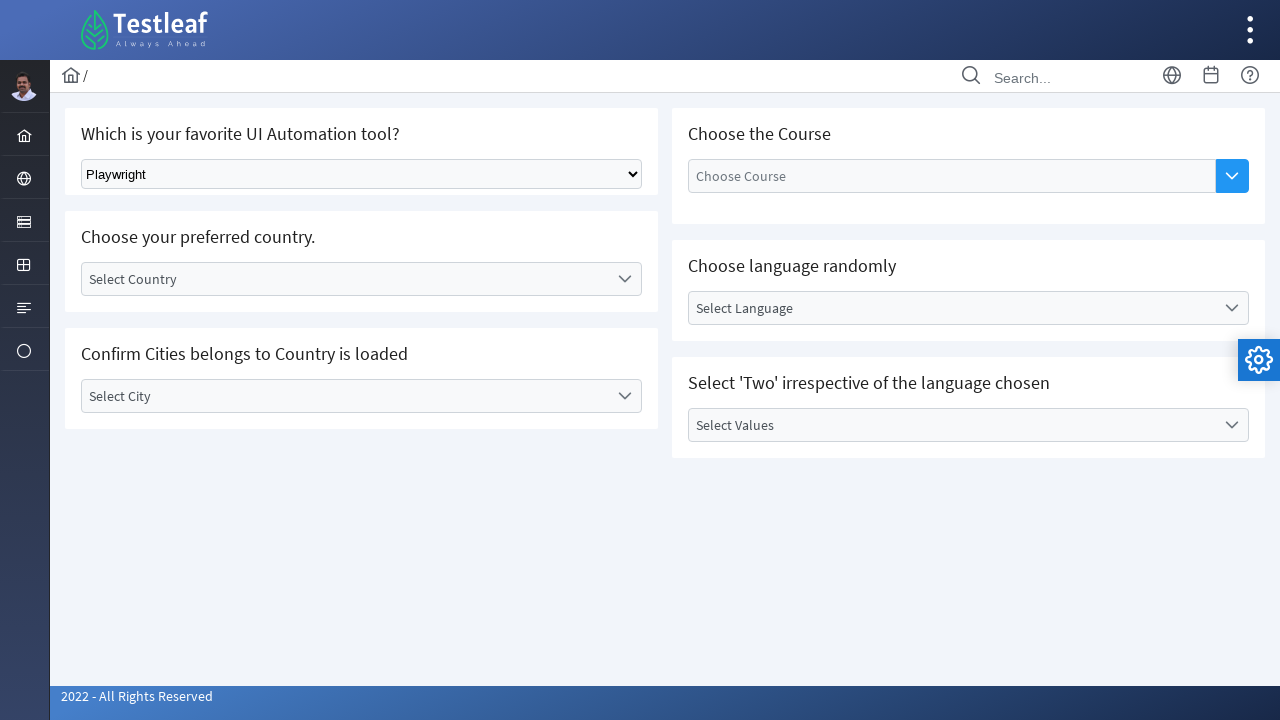

Selected 'Puppeteer' using keyboard input
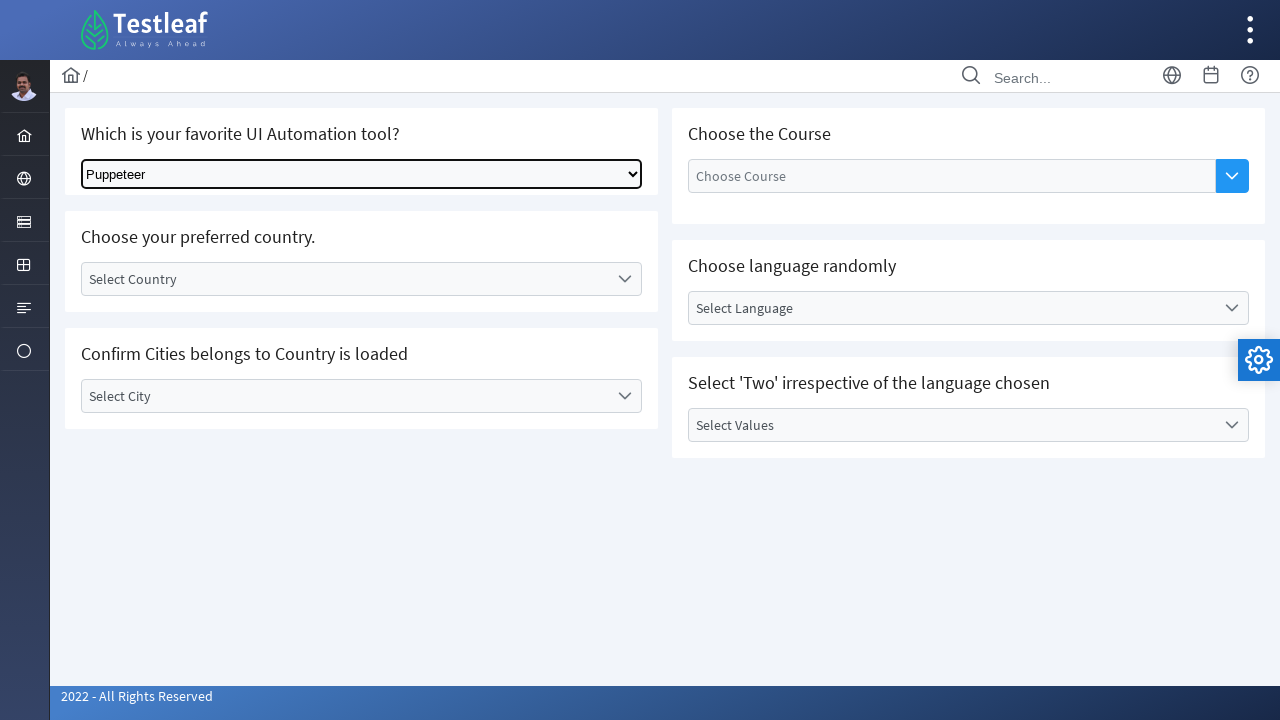

Clicked on bootstrap country dropdown at (362, 279) on div#j_idt87\:country
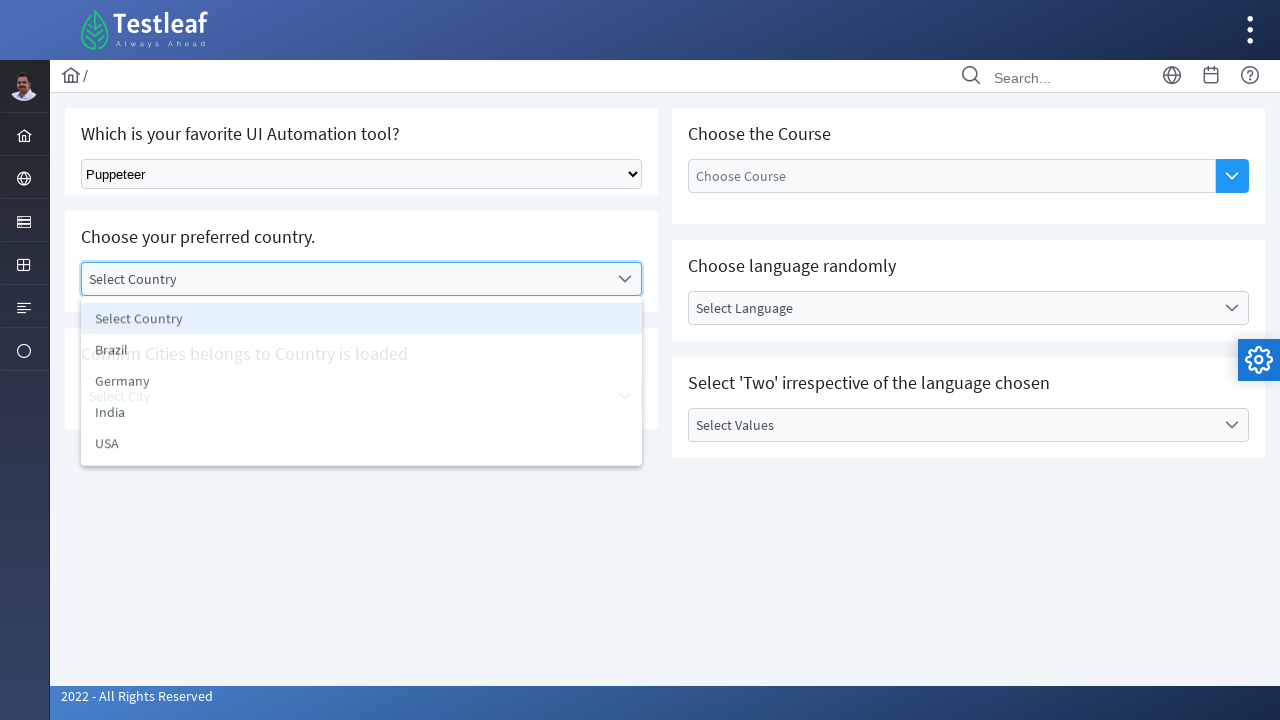

Selected 'USA' from bootstrap dropdown list at (362, 447) on ul#j_idt87\:country_items > li >> nth=4
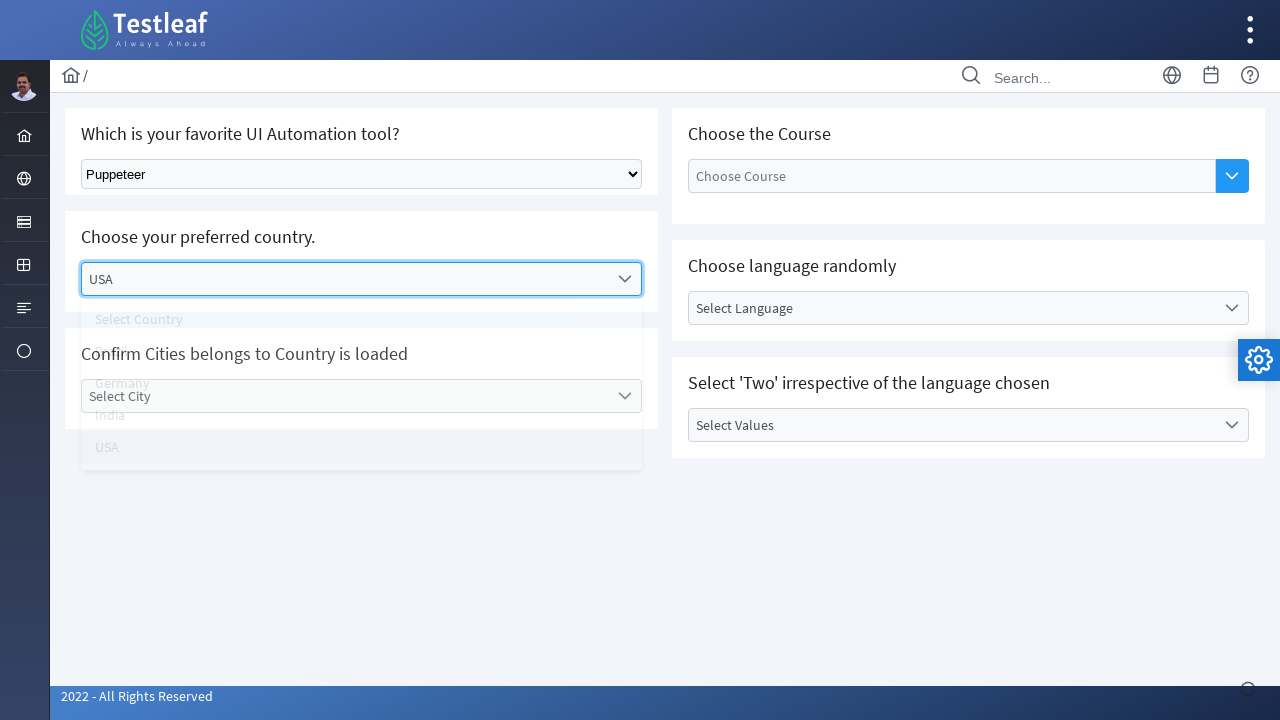

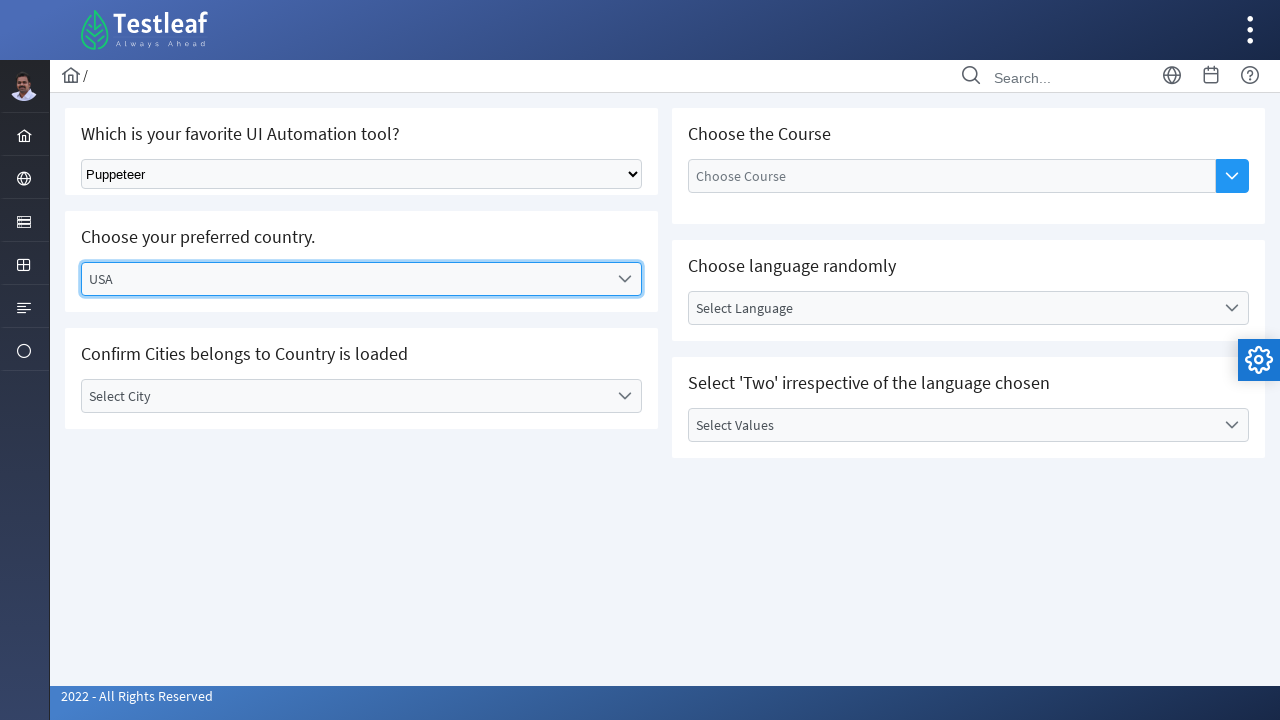